Tests JavaScript alert popup handling by clicking a button that triggers an alert and then accepting it

Starting URL: http://omayo.blogspot.com/

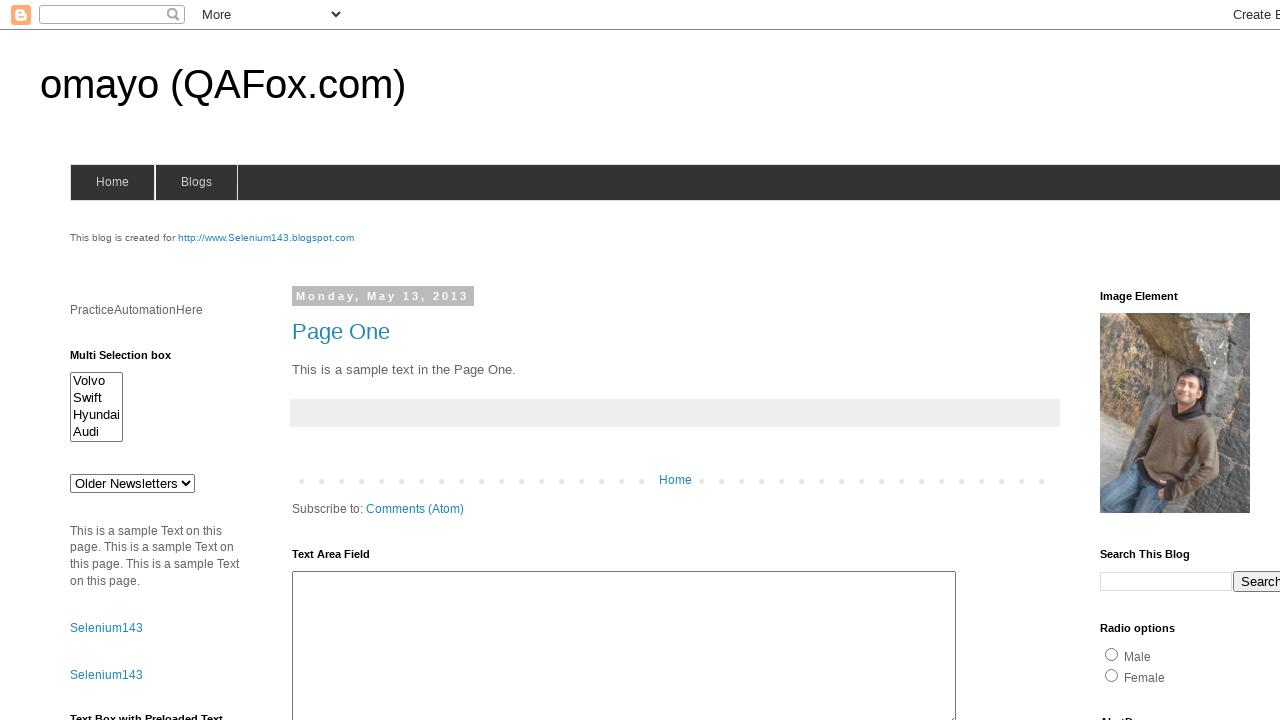

Set up dialog handler to automatically accept alerts
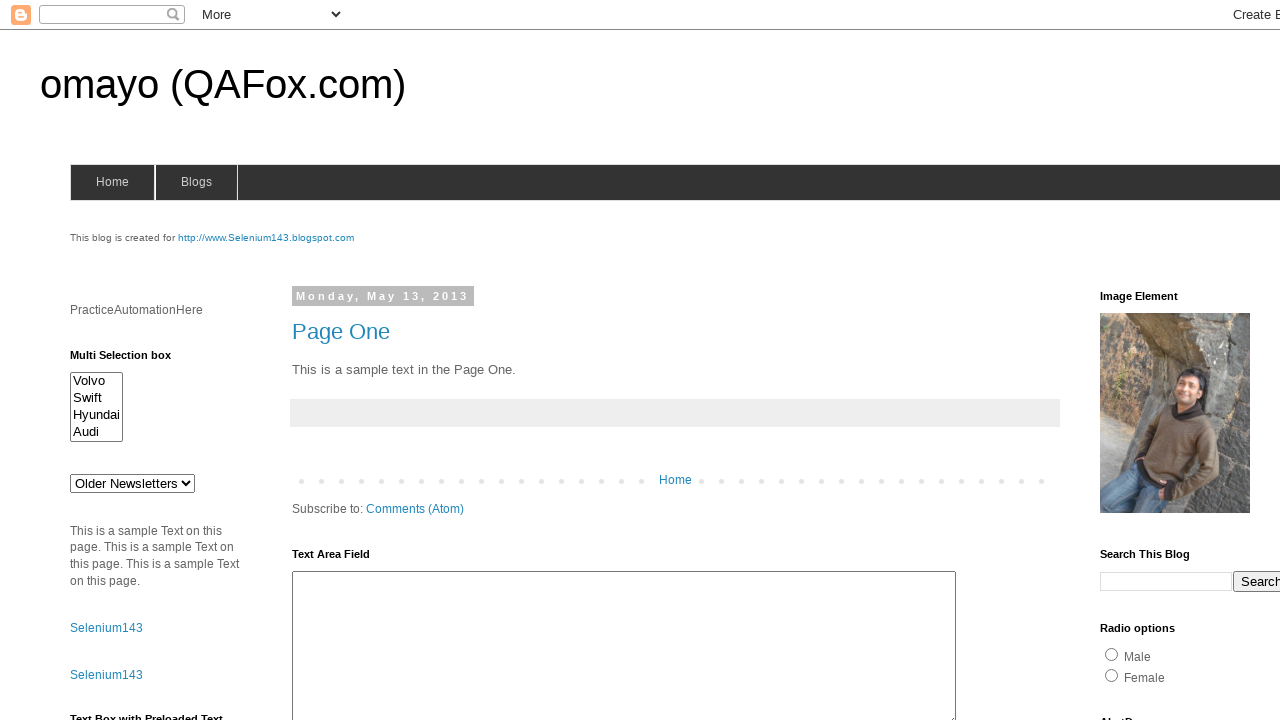

Clicked button that triggers JavaScript alert popup at (1154, 361) on #alert1
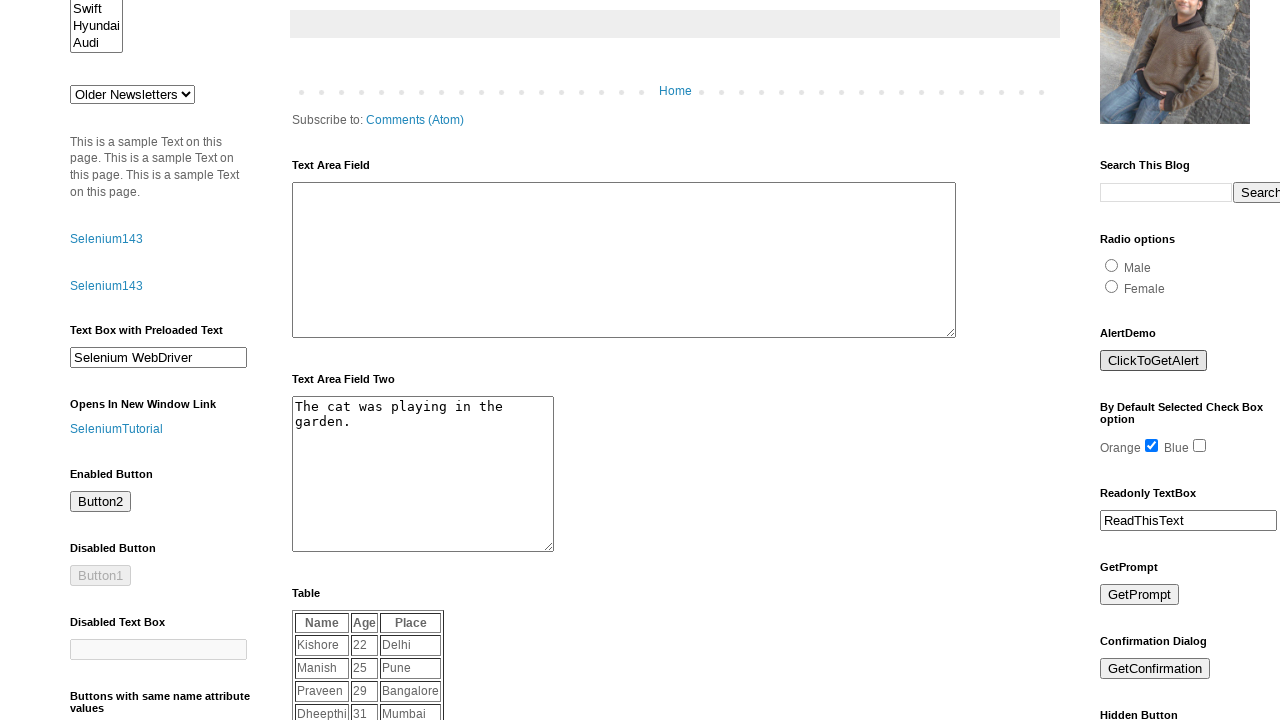

Waited 500ms for alert dialog to be handled
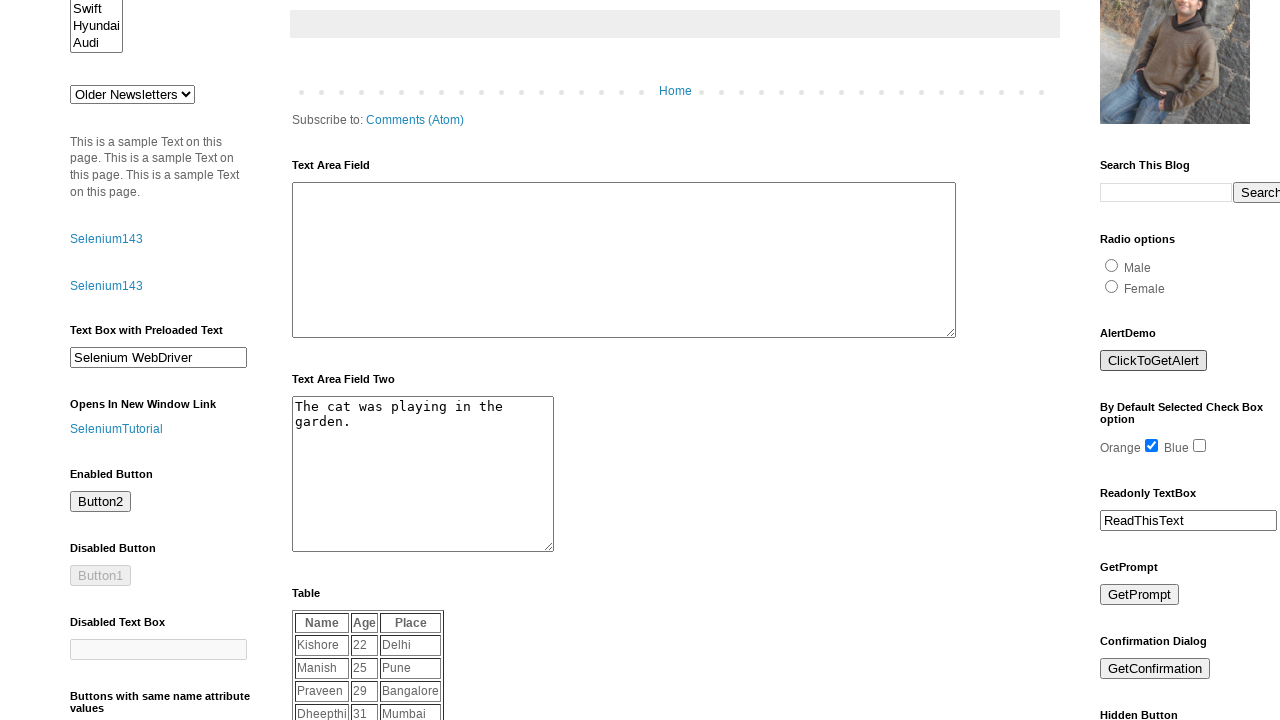

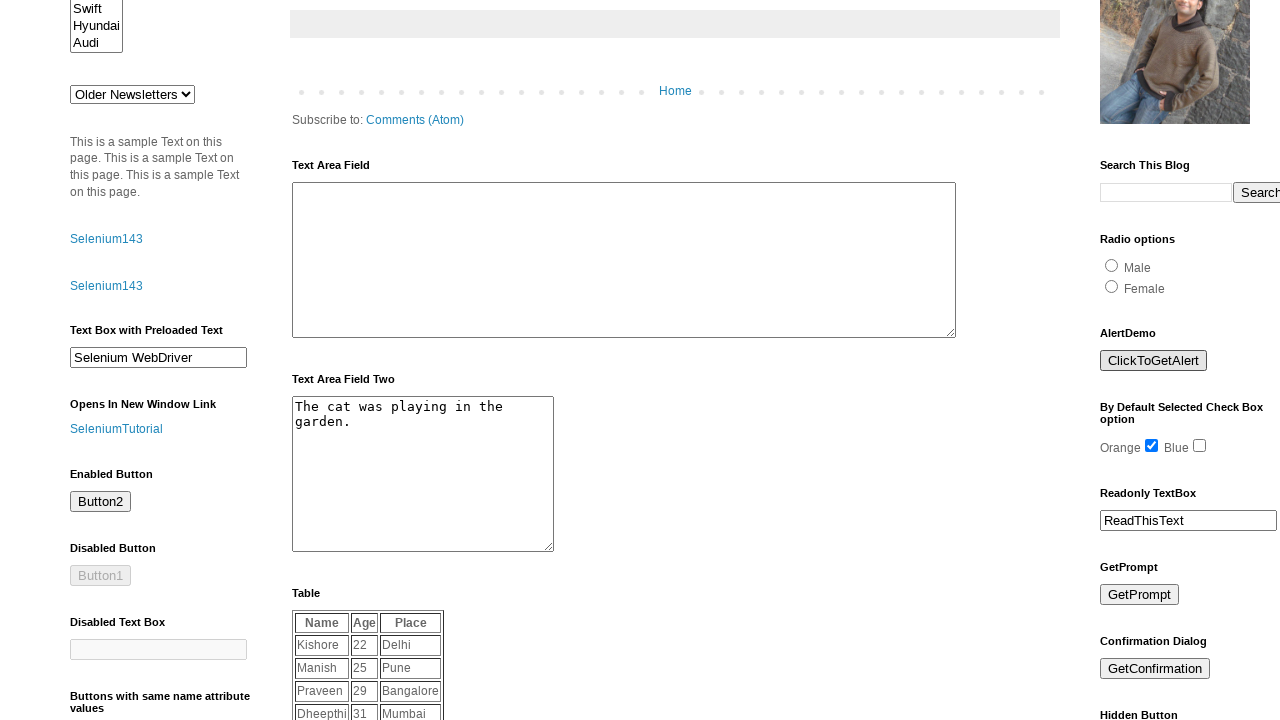